Tests the shopping cart functionality by adding multiple items (Stuffed Frogs, Fluffy Bunny, Valentine Bear) to the cart and verifying their individual prices and subtotals are displayed correctly.

Starting URL: http://jupiter.cloud.planittesting.com/#/

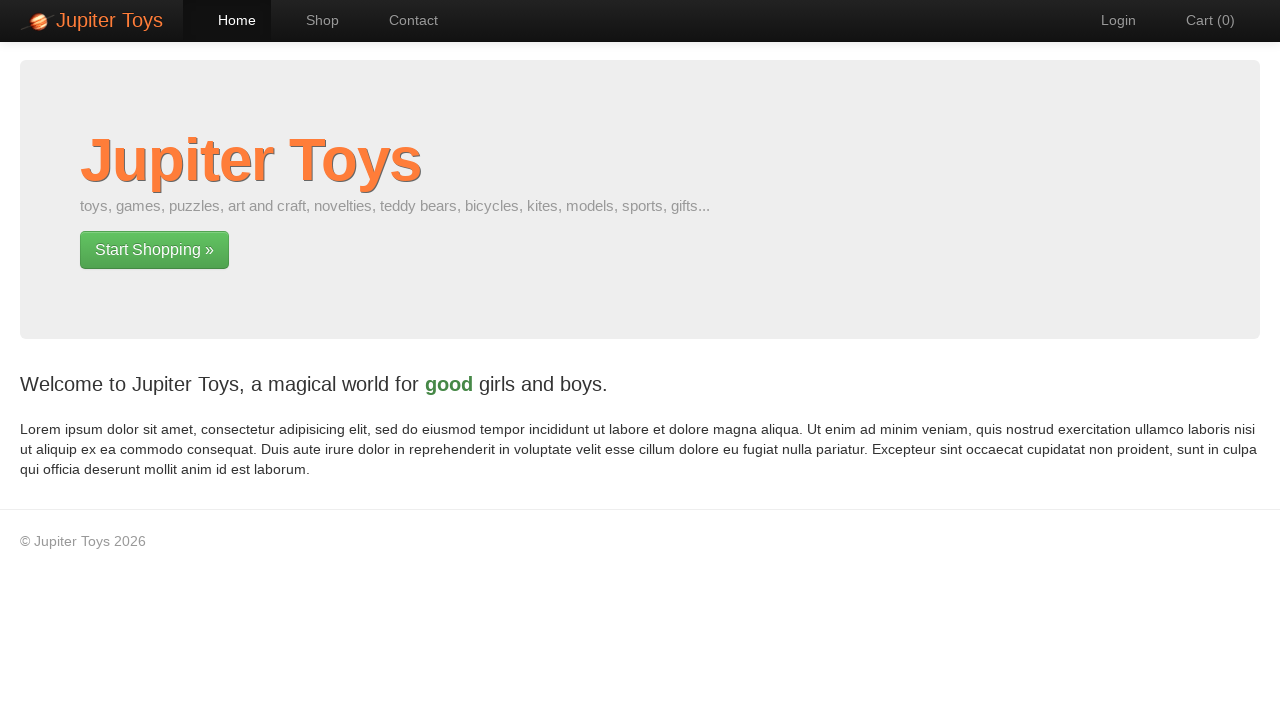

Clicked on Shop link at (312, 20) on a:text('Shop')
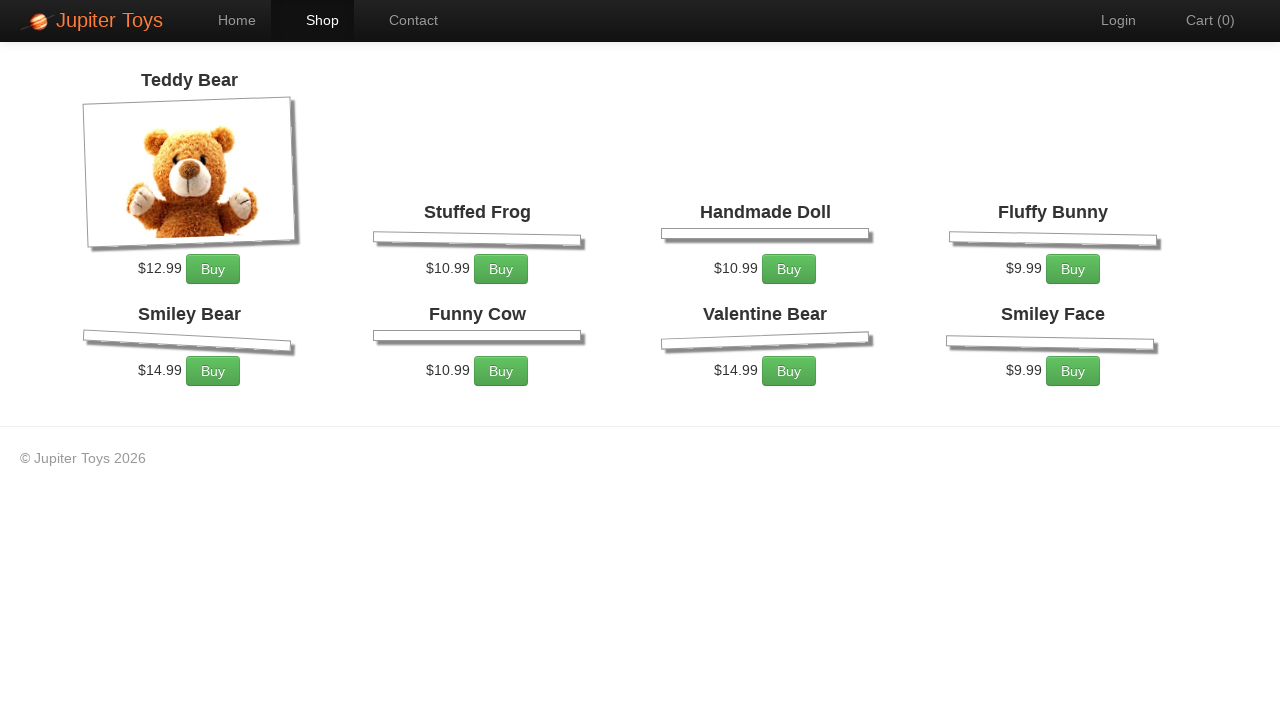

Shop page loaded (networkidle)
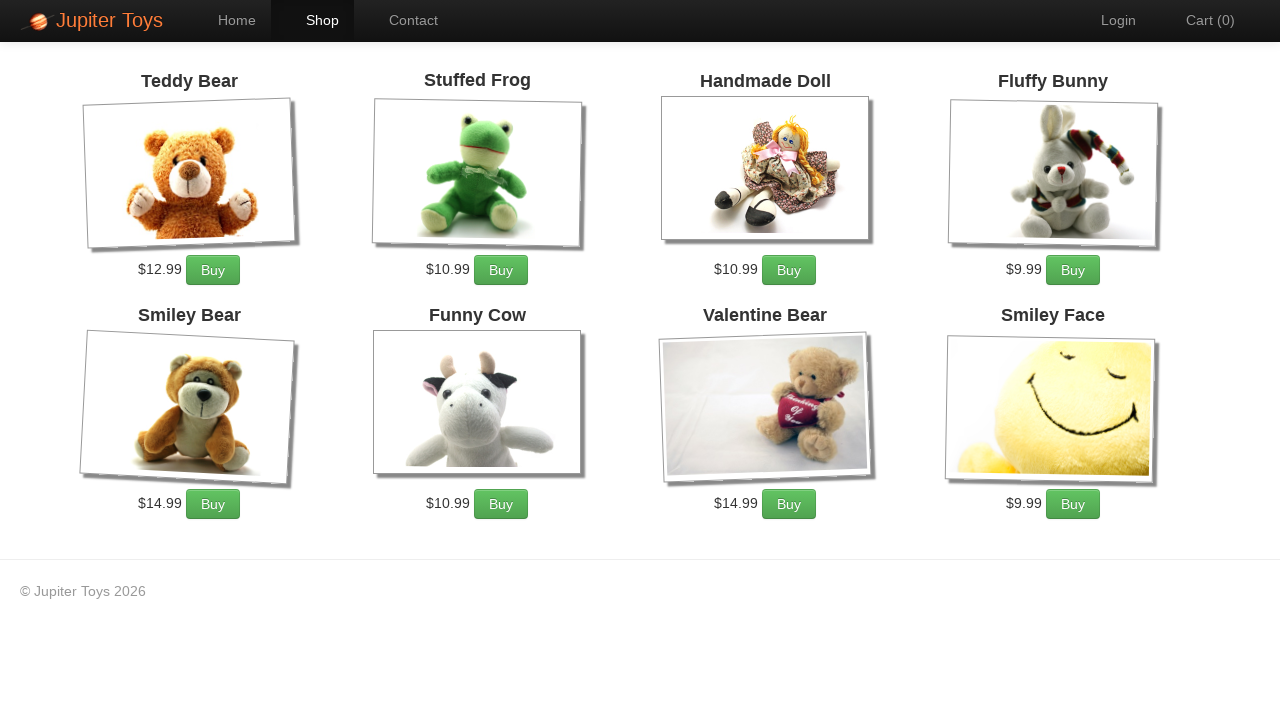

Clicked Add to Cart button for Stuffed Frogs (attempt 1/2) at (501, 270) on li#product-2 a.btn-success
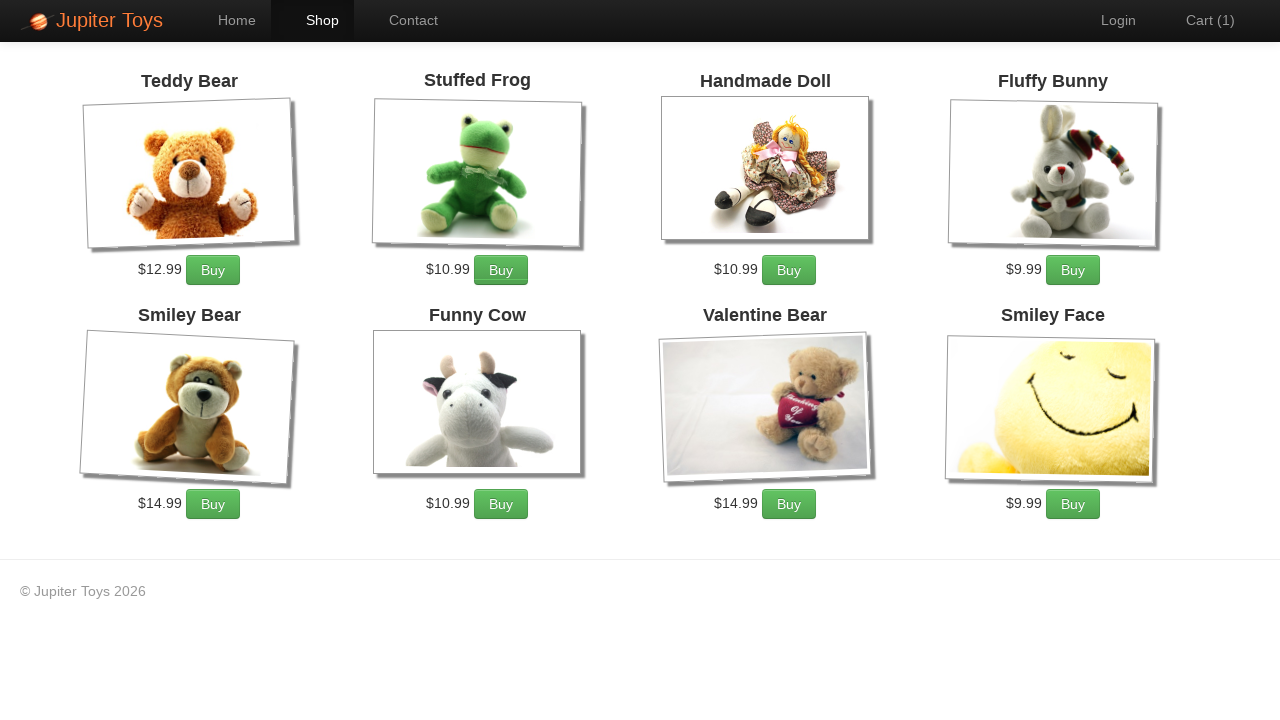

Waited 500ms after adding Stuffed Frogs
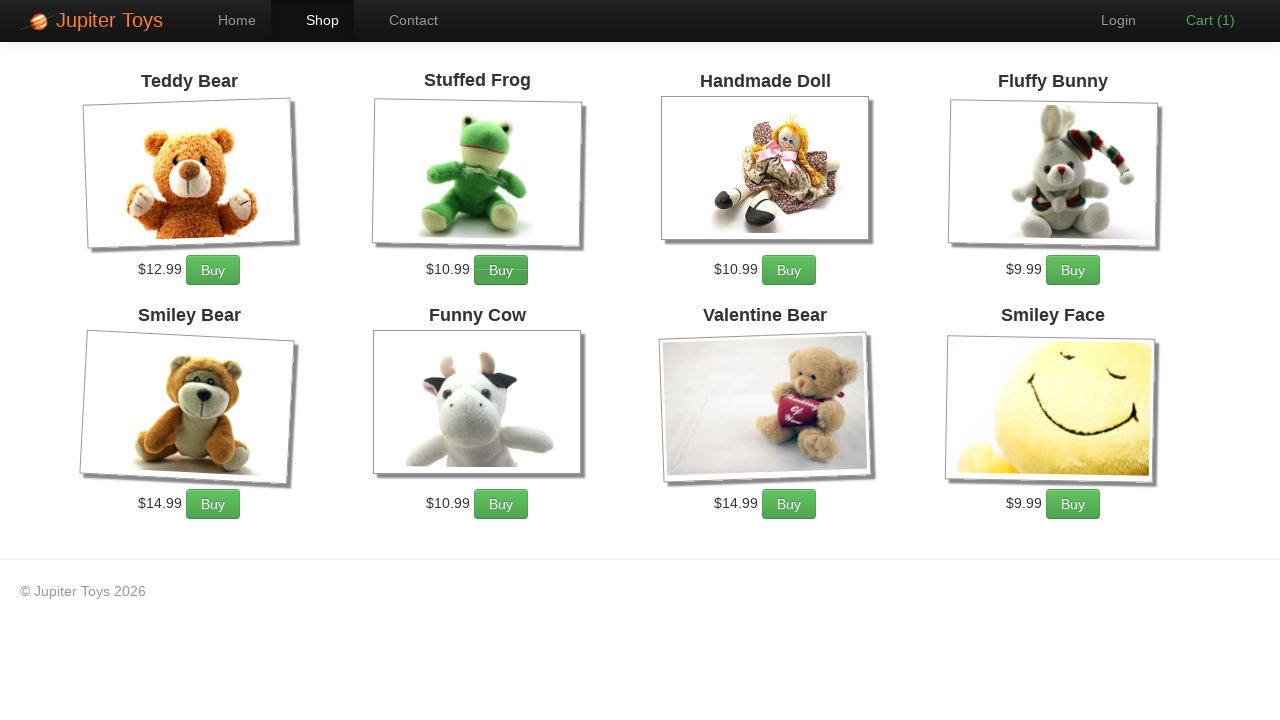

Clicked Add to Cart button for Stuffed Frogs (attempt 2/2) at (501, 270) on li#product-2 a.btn-success
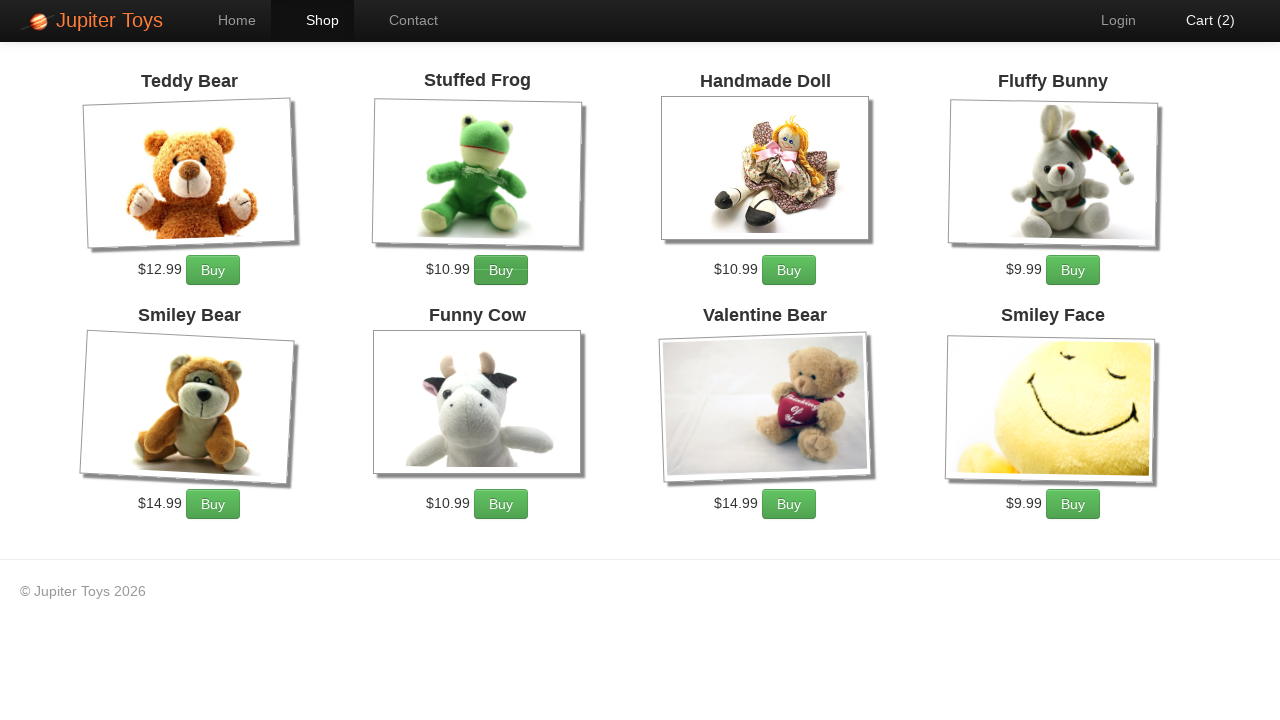

Waited 500ms after adding Stuffed Frogs
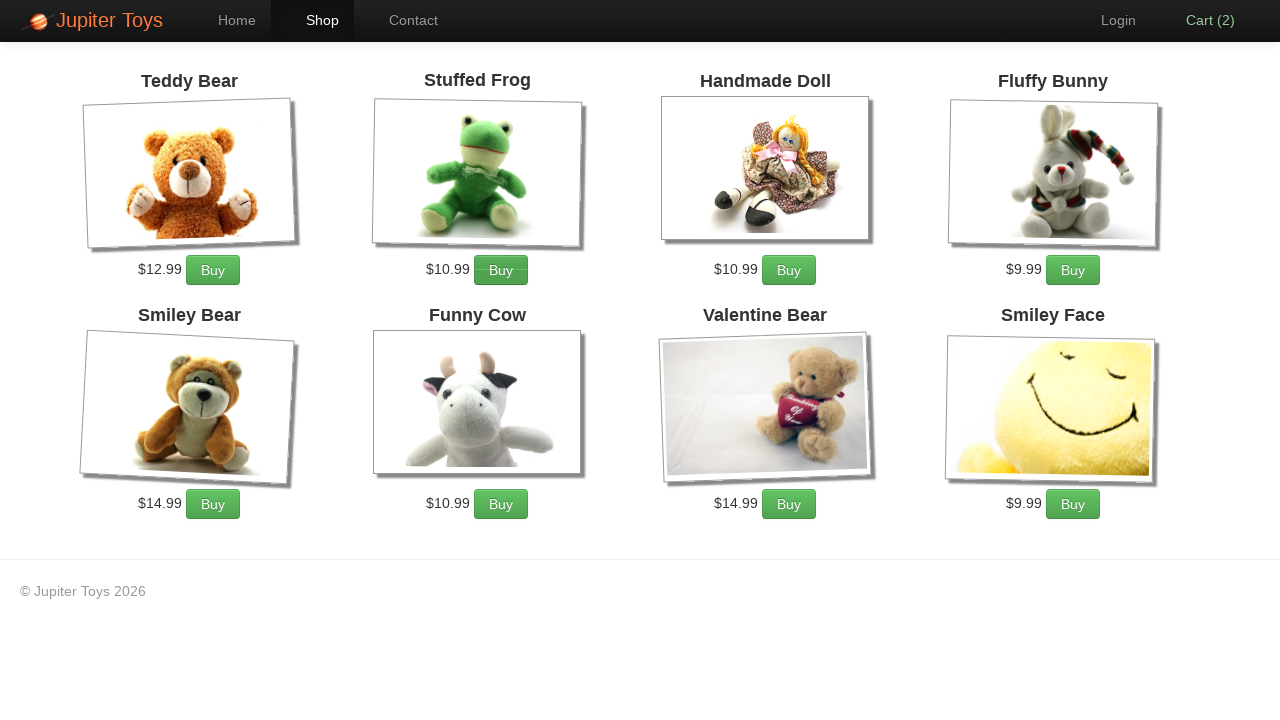

Clicked Add to Cart button for Fluffy Bunny (attempt 1/5) at (1073, 270) on li#product-4 a.btn-success
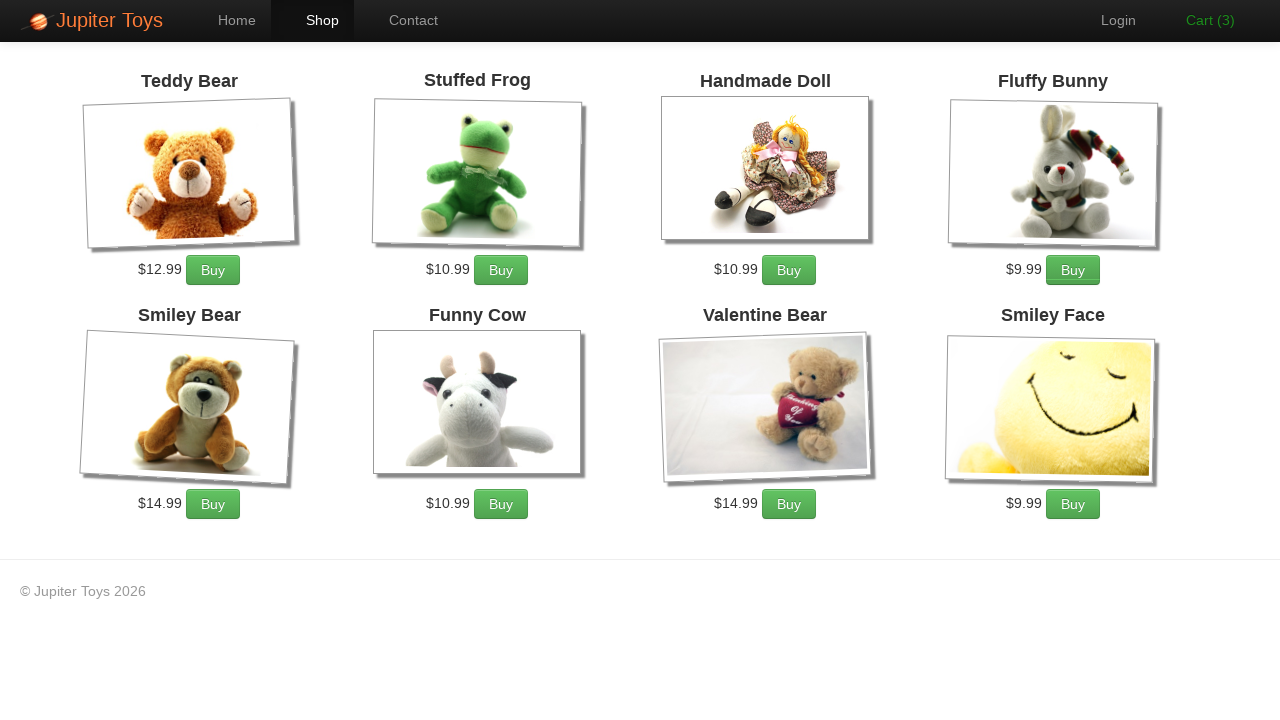

Waited 500ms after adding Fluffy Bunny
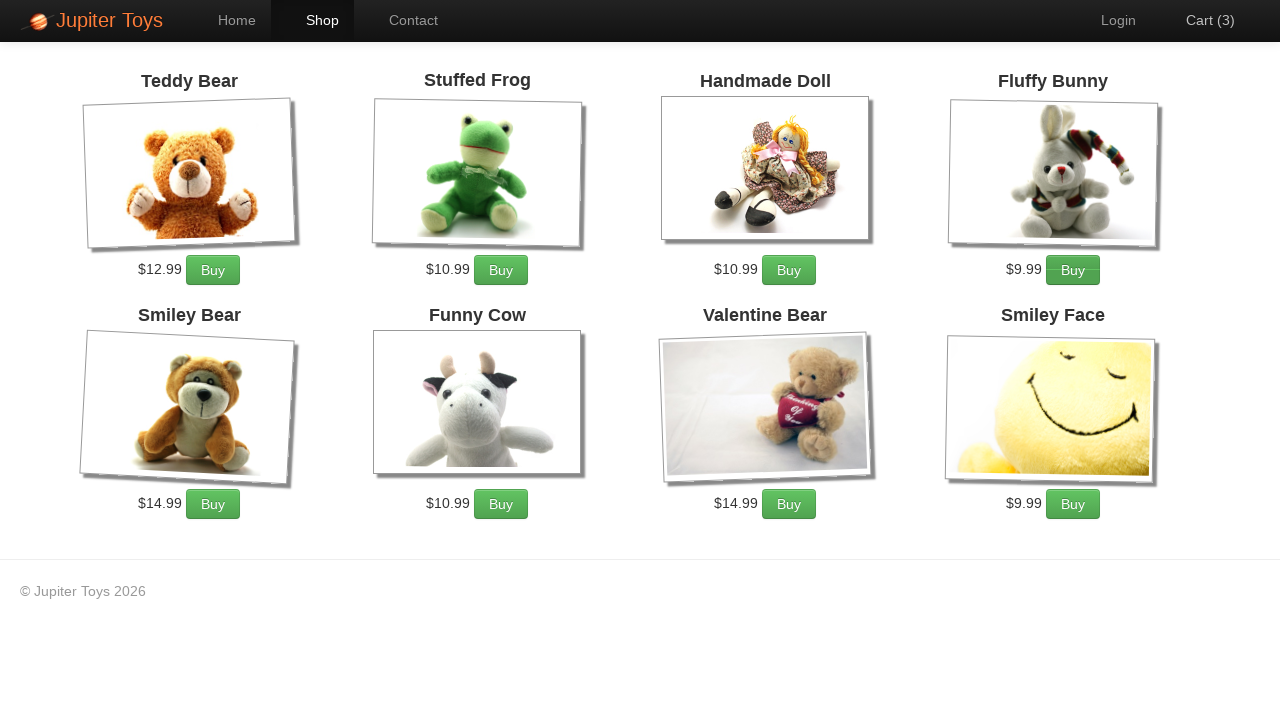

Clicked Add to Cart button for Fluffy Bunny (attempt 2/5) at (1073, 270) on li#product-4 a.btn-success
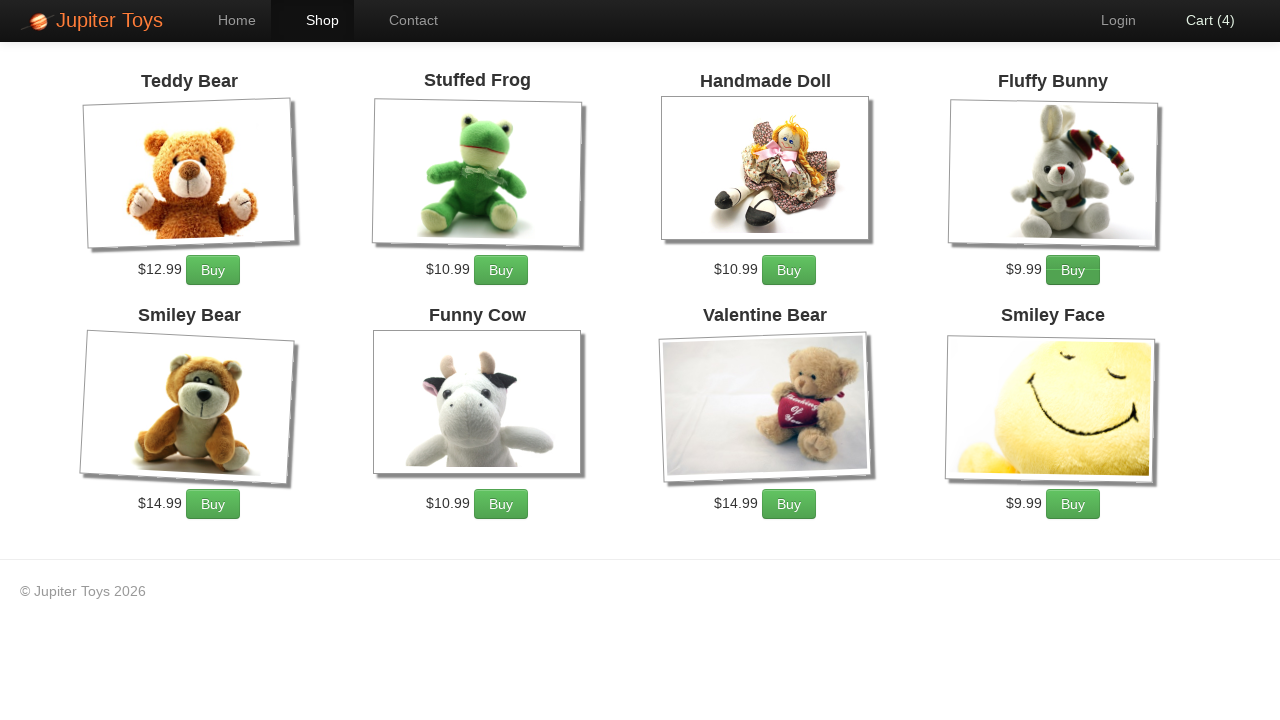

Waited 500ms after adding Fluffy Bunny
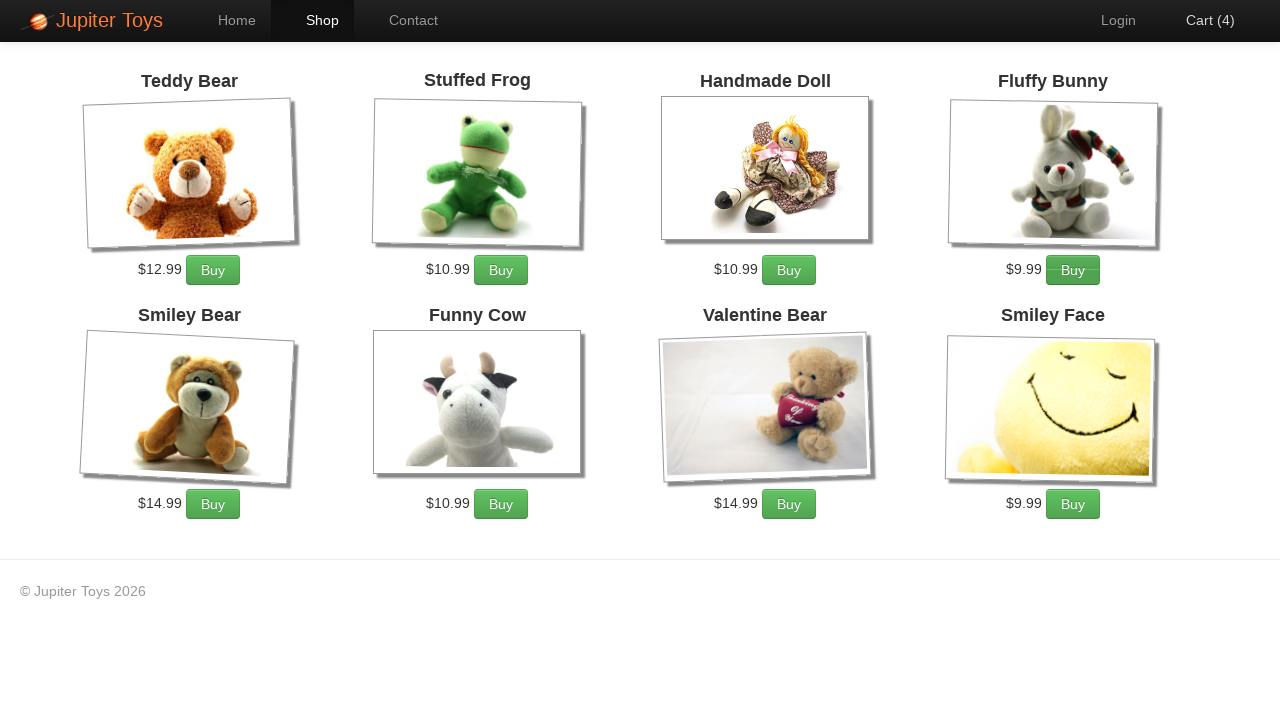

Clicked Add to Cart button for Fluffy Bunny (attempt 3/5) at (1073, 270) on li#product-4 a.btn-success
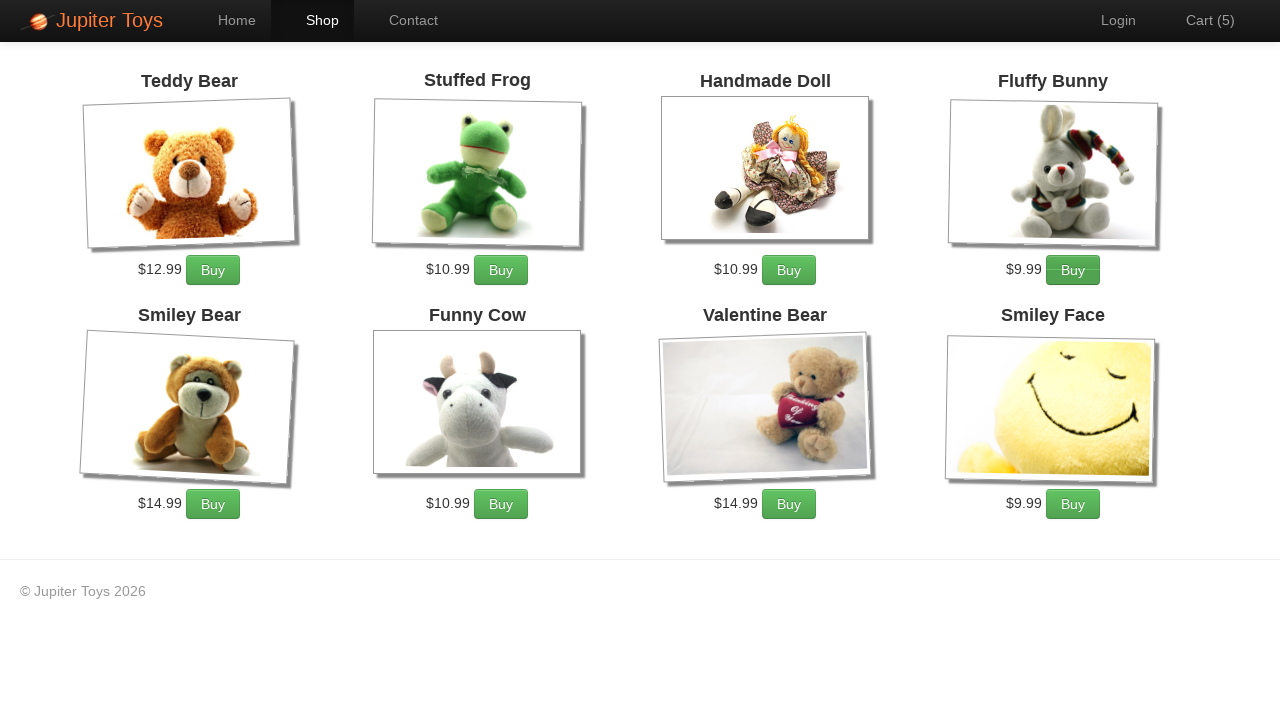

Waited 500ms after adding Fluffy Bunny
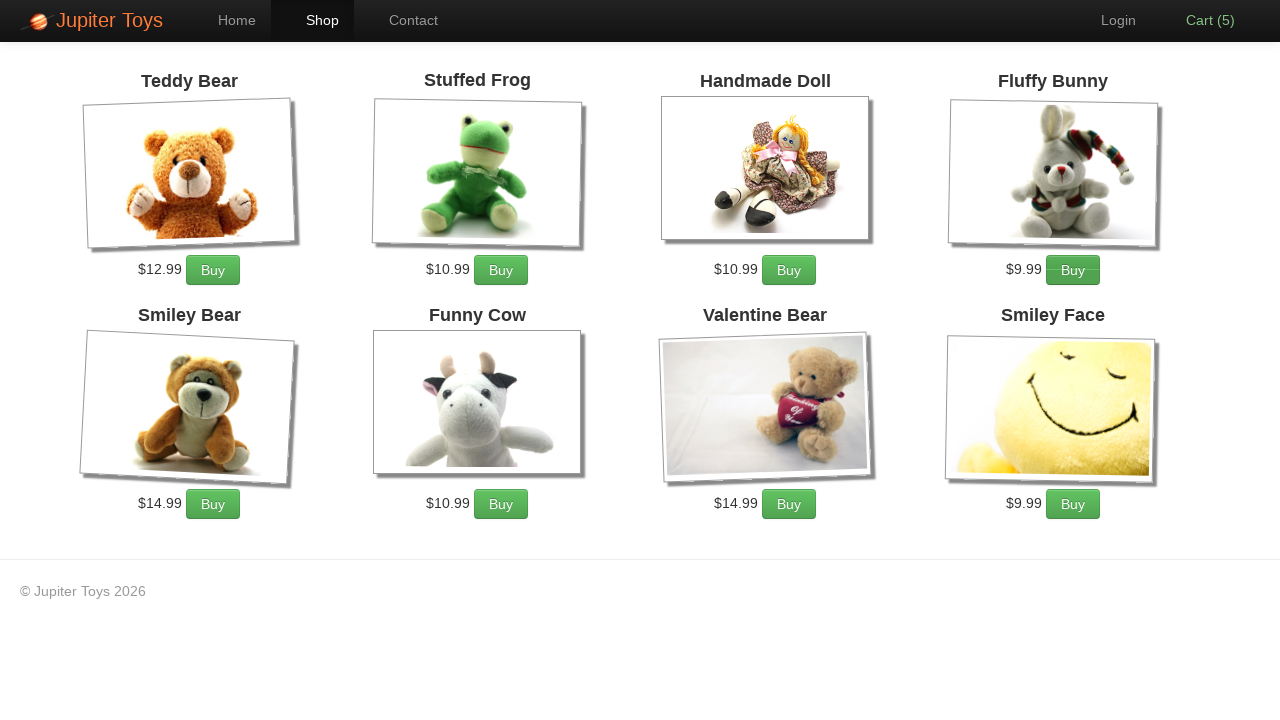

Clicked Add to Cart button for Fluffy Bunny (attempt 4/5) at (1073, 270) on li#product-4 a.btn-success
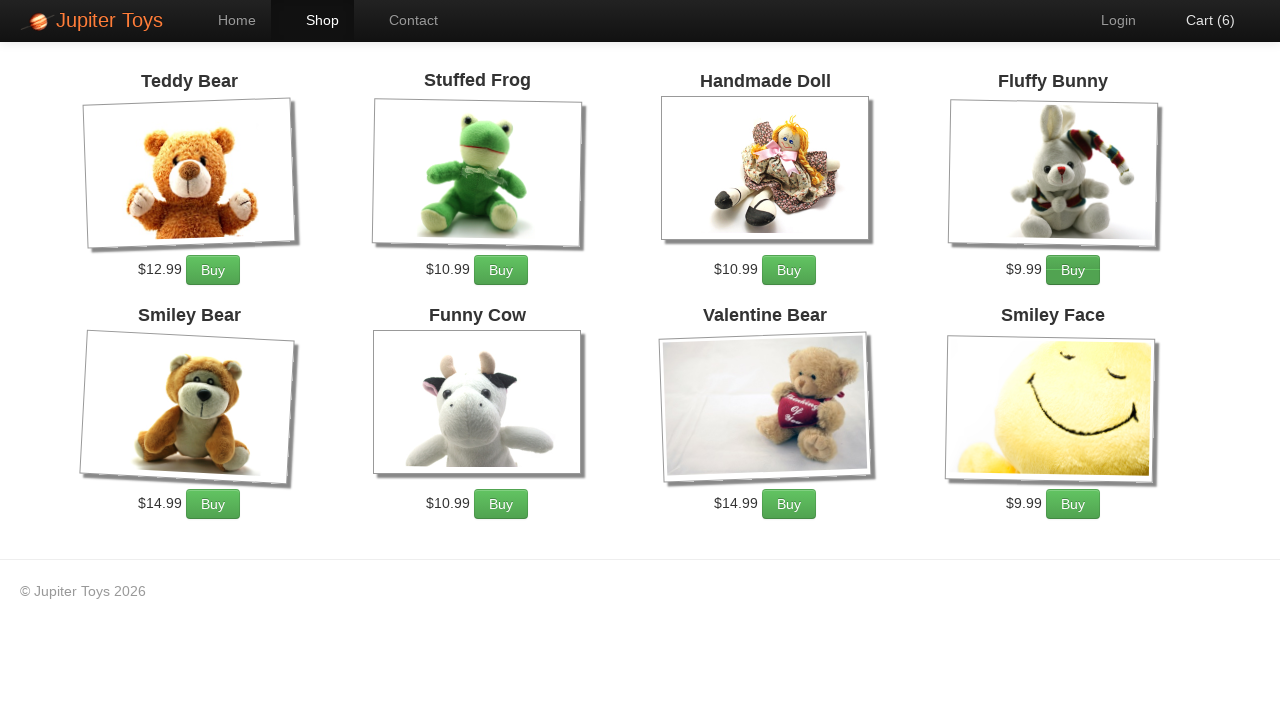

Waited 500ms after adding Fluffy Bunny
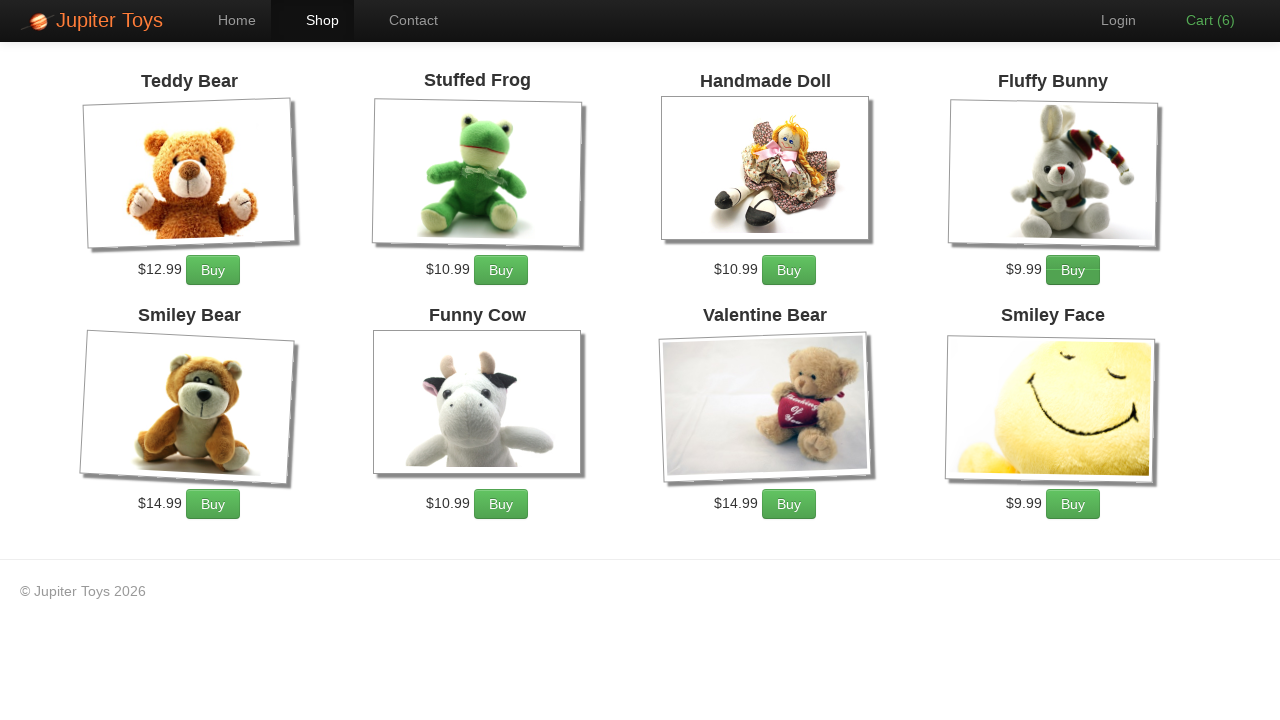

Clicked Add to Cart button for Fluffy Bunny (attempt 5/5) at (1073, 270) on li#product-4 a.btn-success
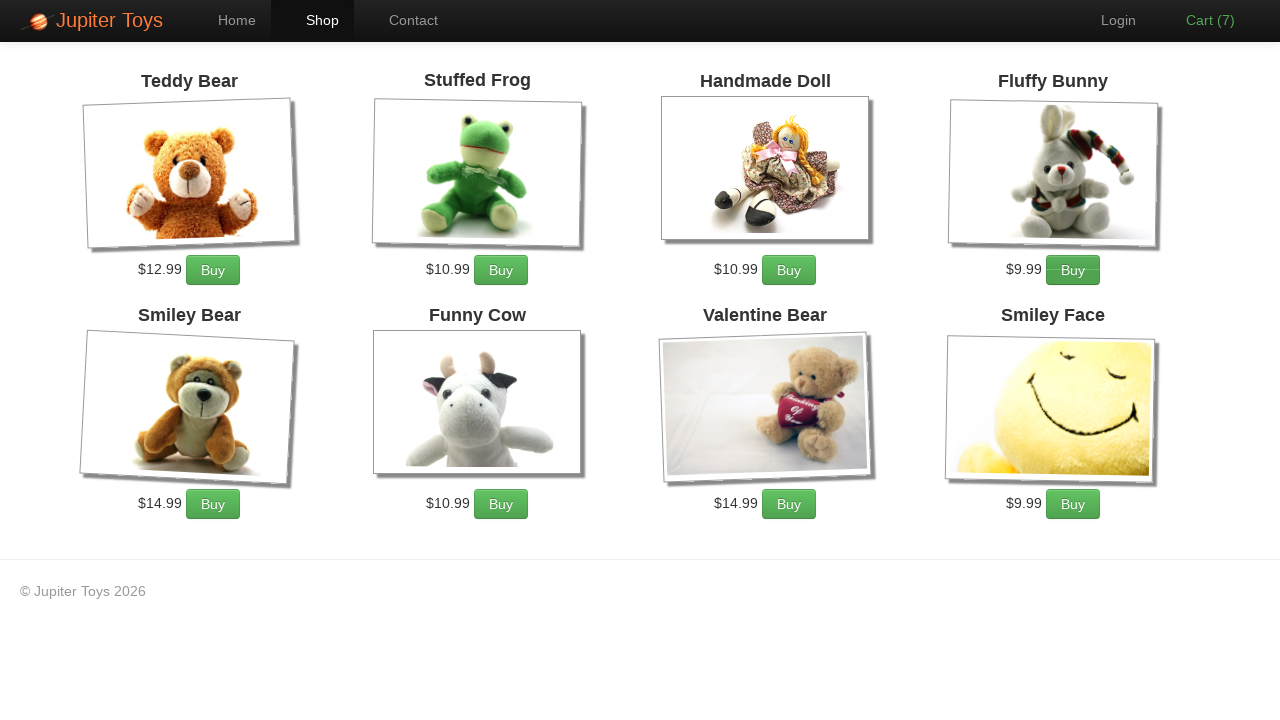

Waited 500ms after adding Fluffy Bunny
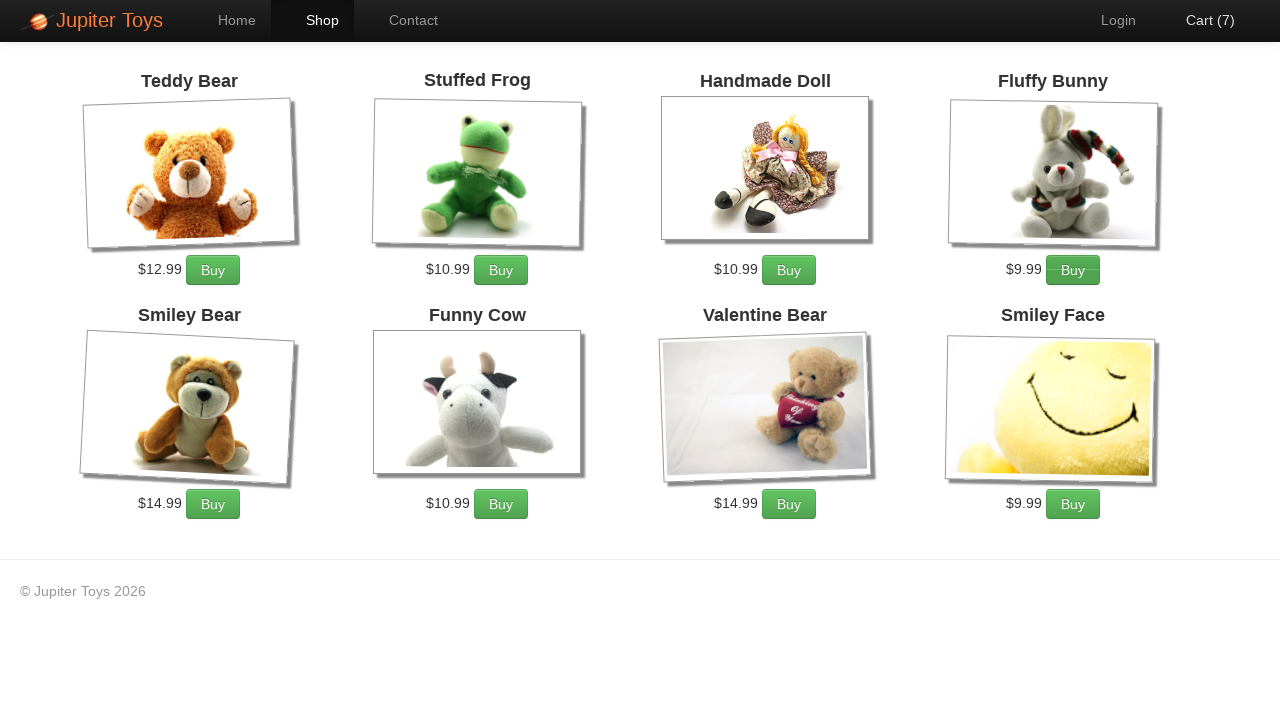

Clicked Add to Cart button for Valentine Bear (attempt 1/3) at (789, 504) on li#product-7 a.btn-success
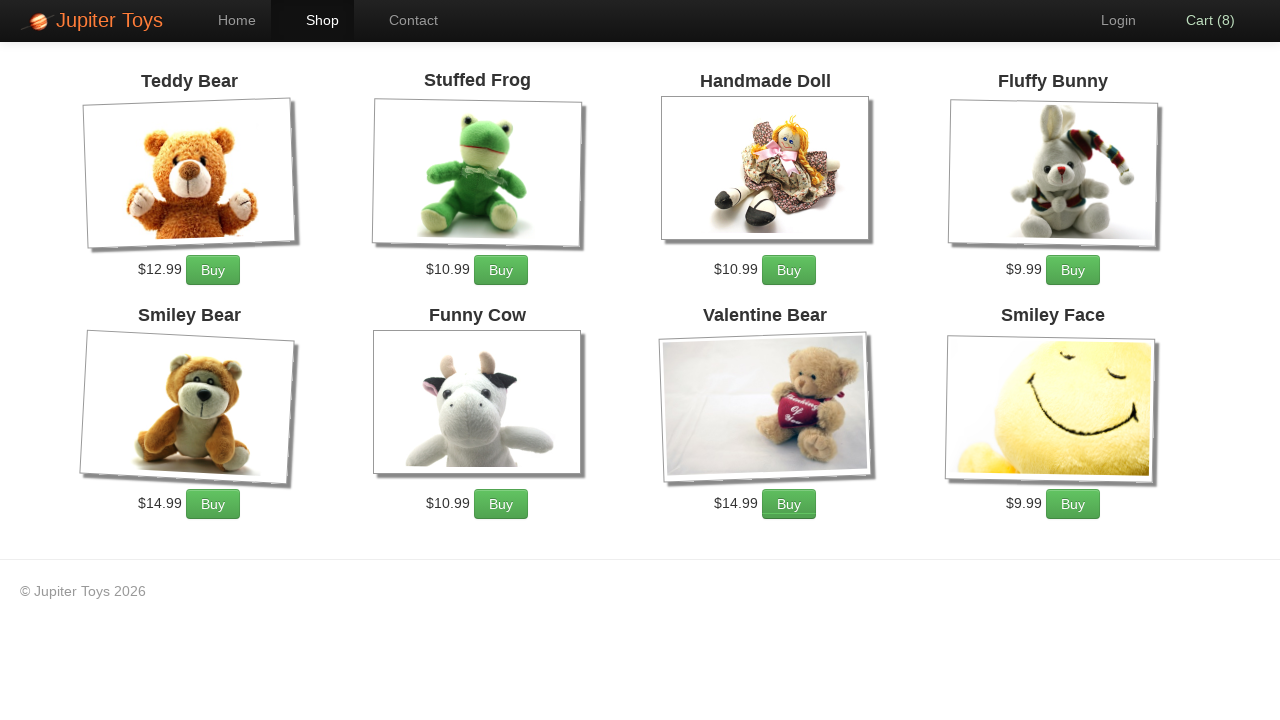

Waited 500ms after adding Valentine Bear
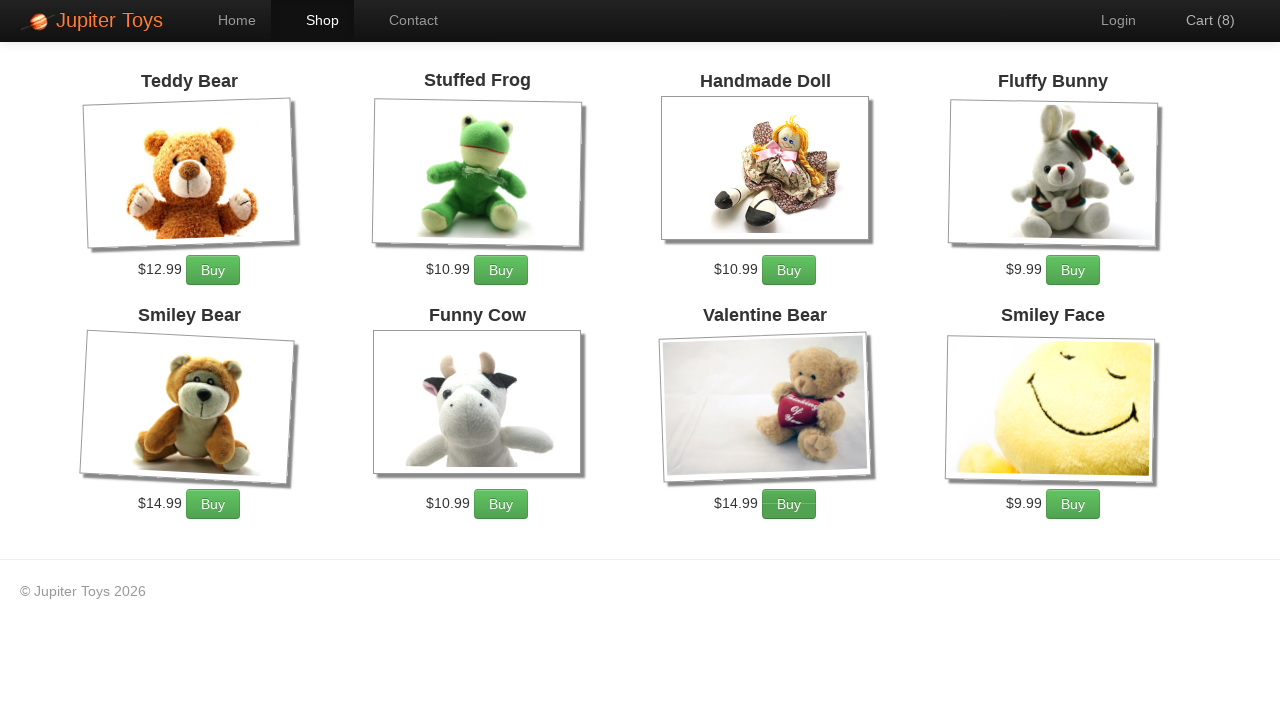

Clicked Add to Cart button for Valentine Bear (attempt 2/3) at (789, 504) on li#product-7 a.btn-success
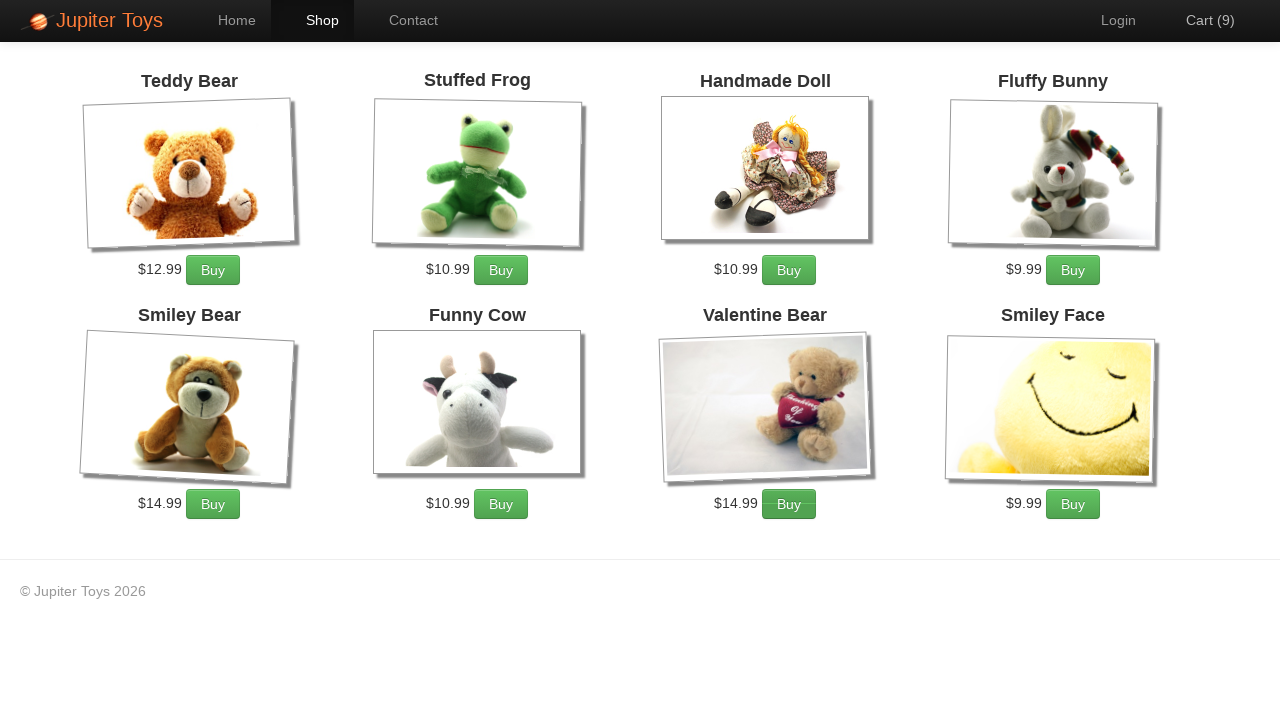

Waited 500ms after adding Valentine Bear
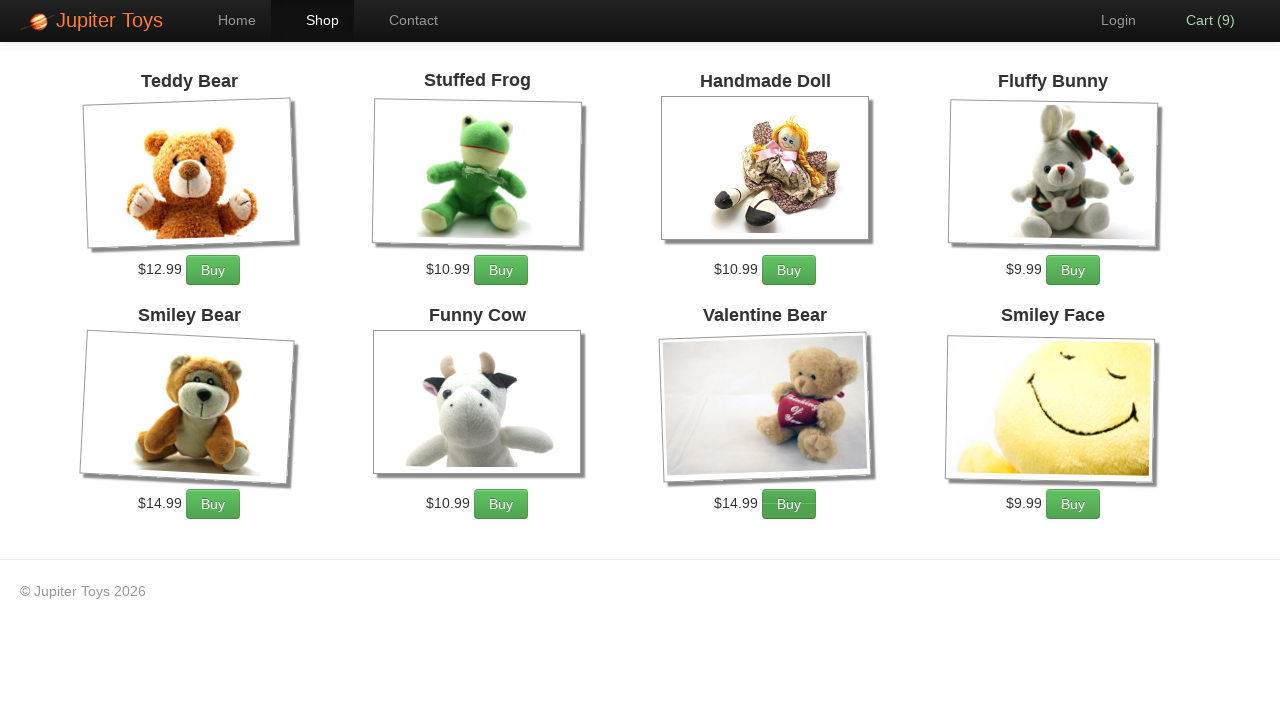

Clicked Add to Cart button for Valentine Bear (attempt 3/3) at (789, 504) on li#product-7 a.btn-success
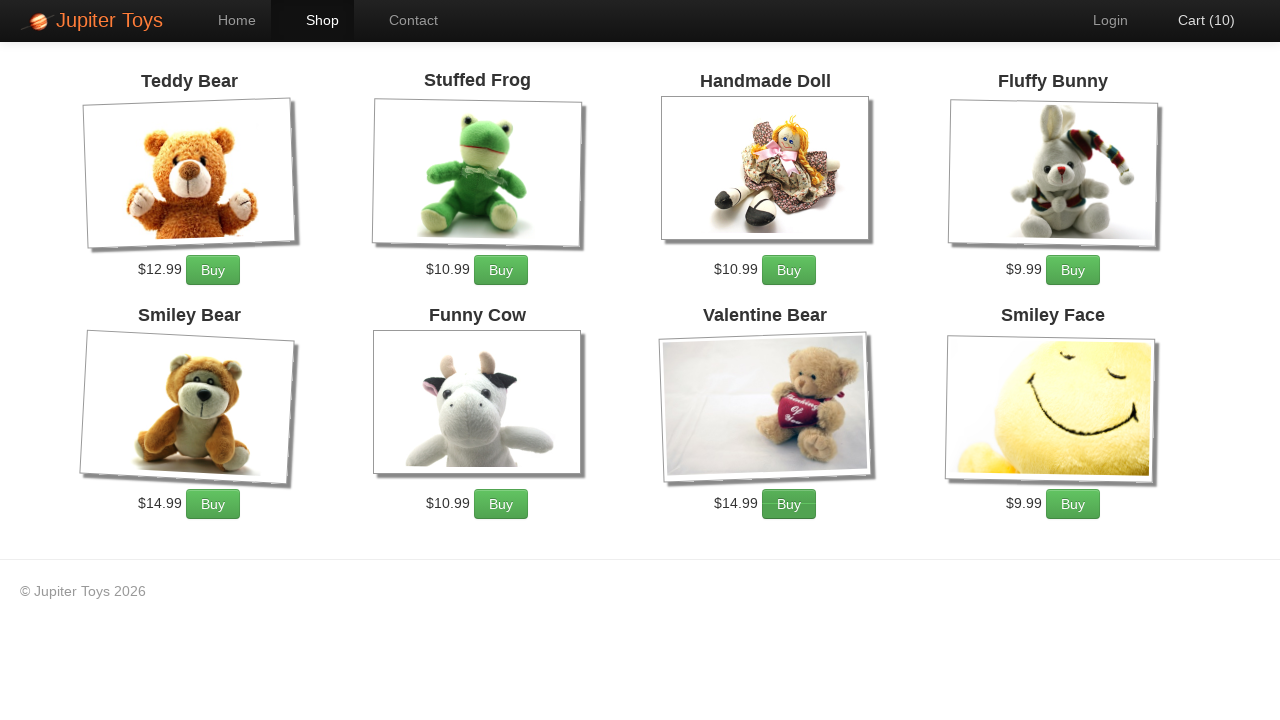

Waited 500ms after adding Valentine Bear
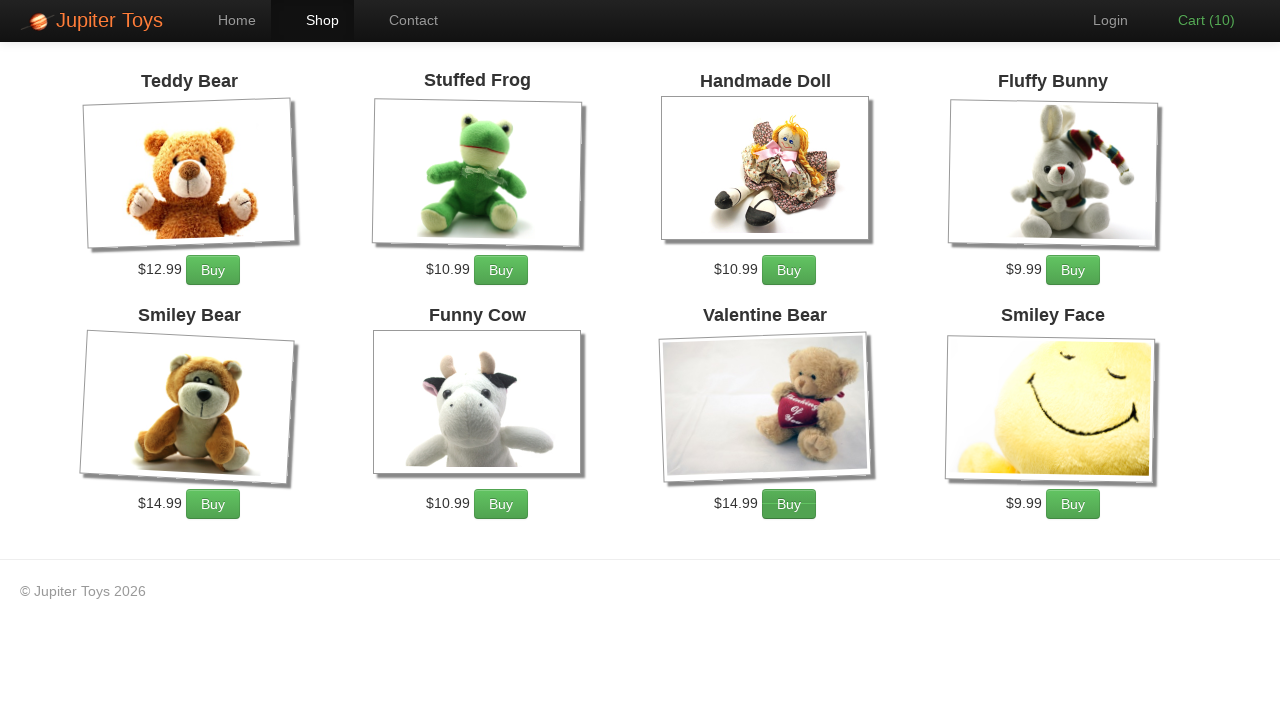

Clicked on Cart link at (1196, 20) on a[href='#/cart']
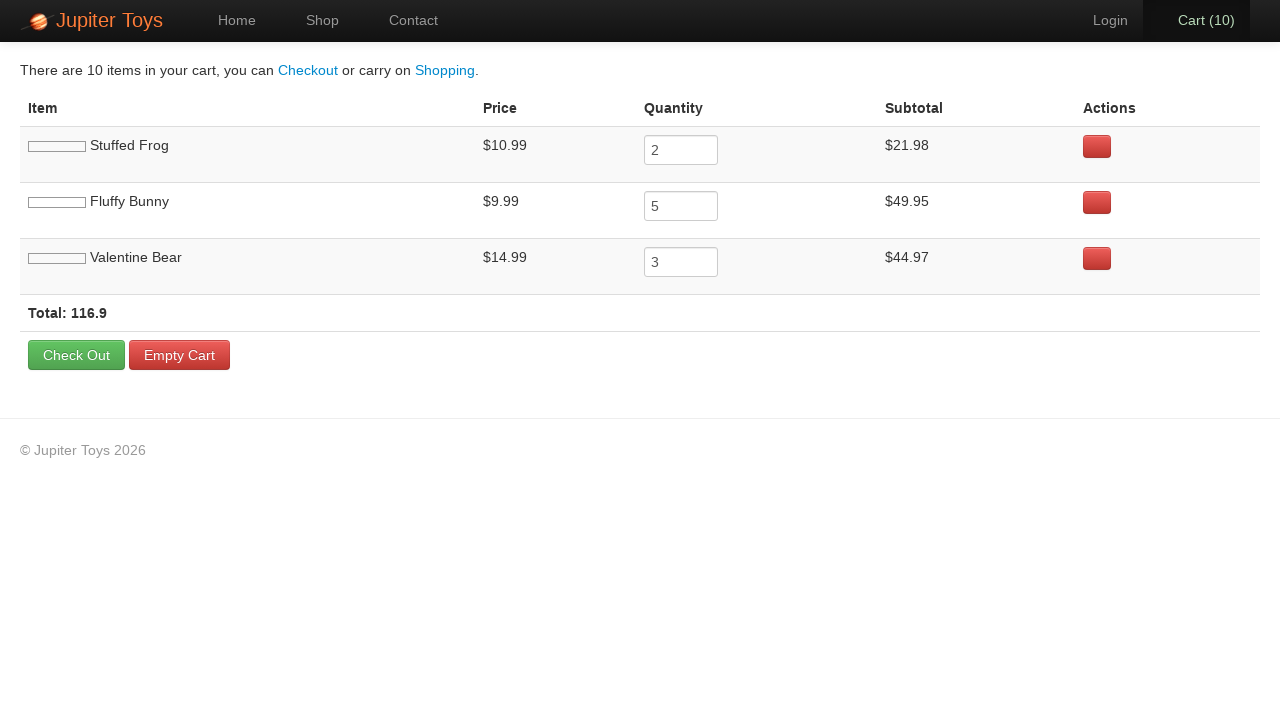

Cart page loaded (networkidle)
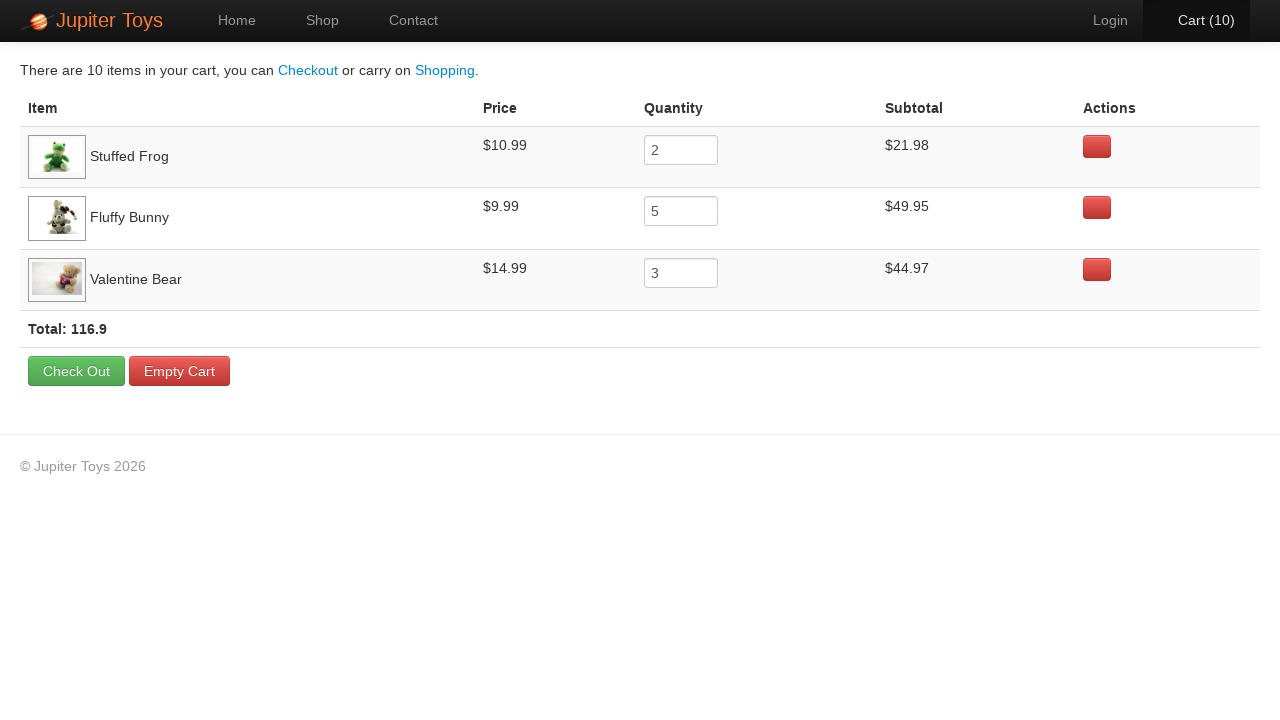

Cart items table loaded
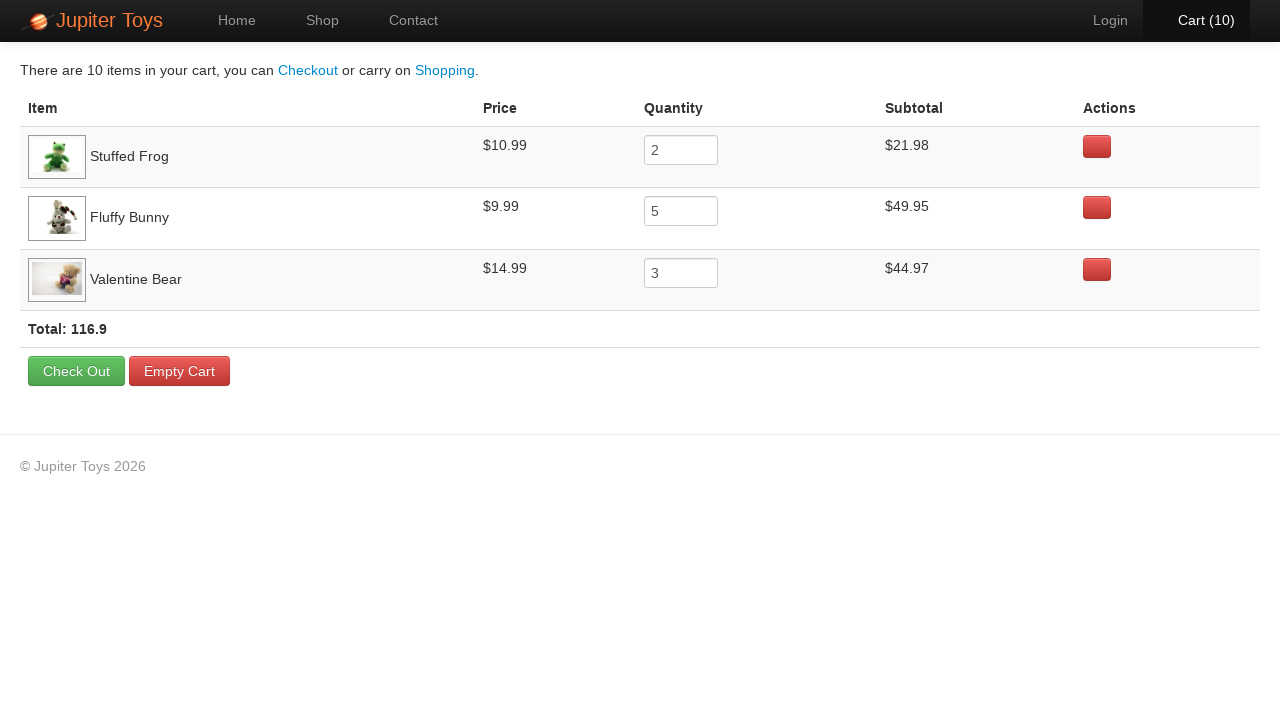

Verified Stuffed Frogs unit price of $10.99 is displayed
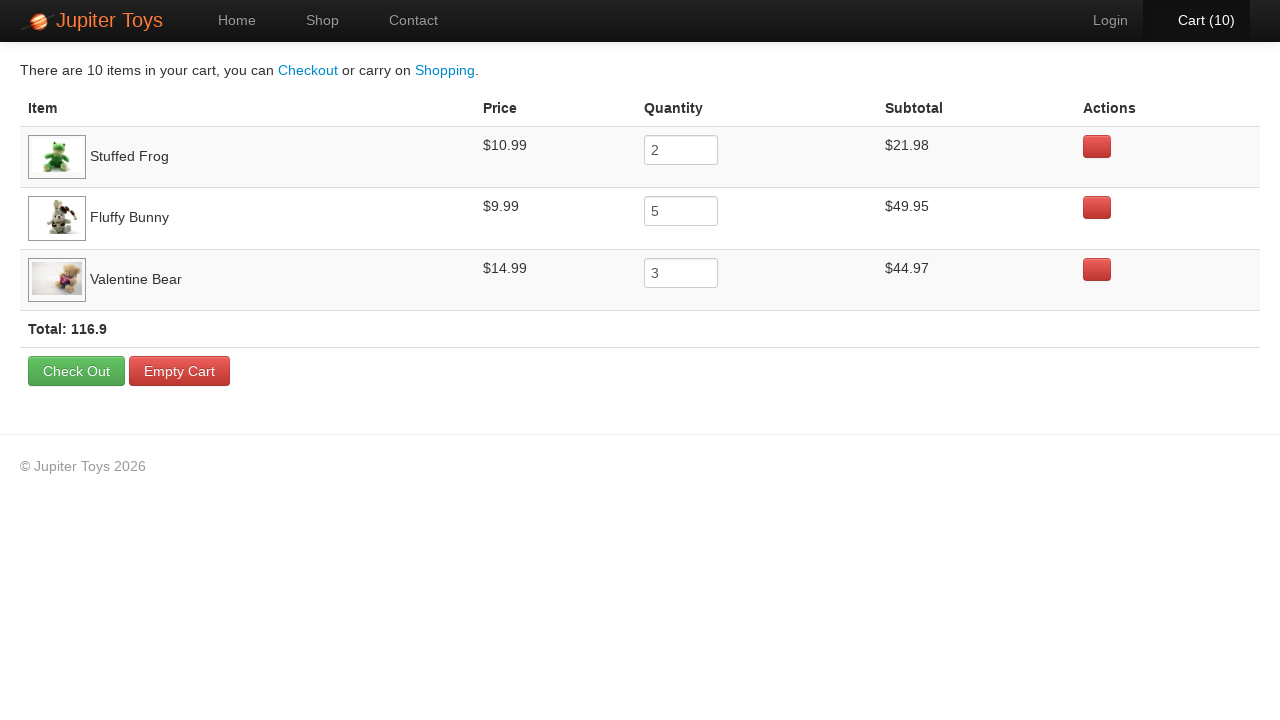

Verified Fluffy Bunny unit price of $9.99 is displayed
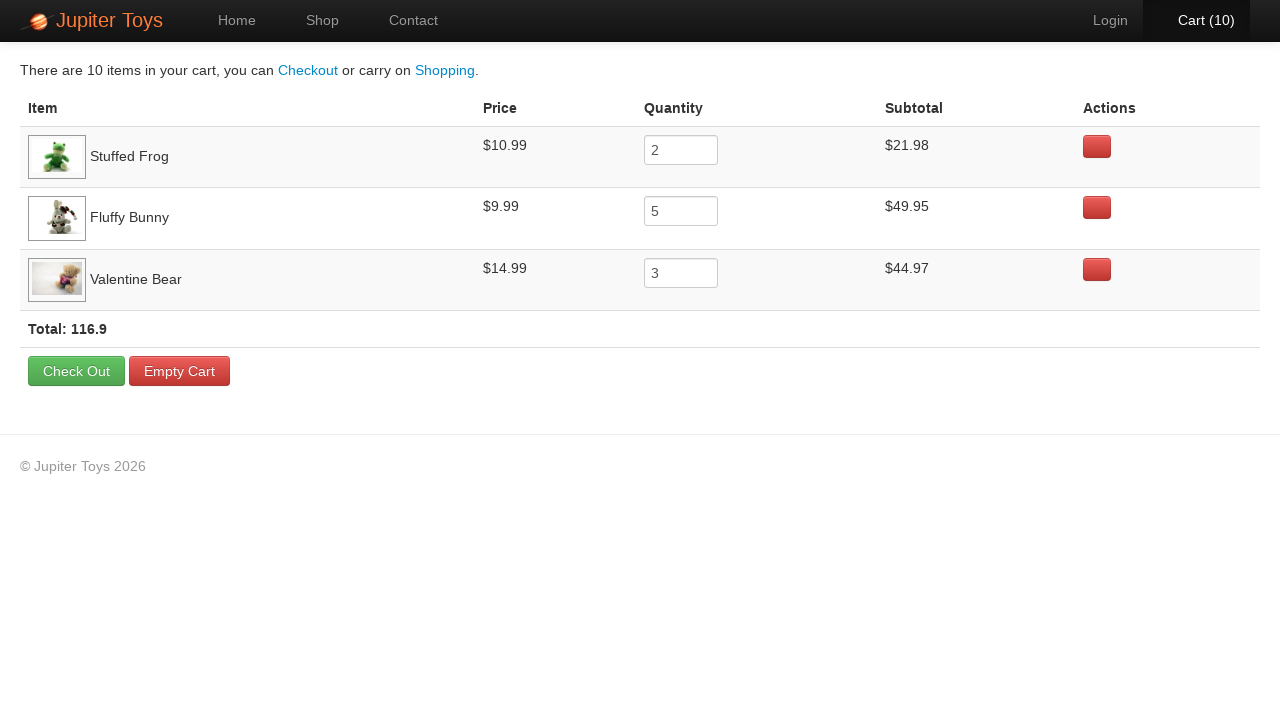

Verified Valentine Bear unit price of $14.99 is displayed
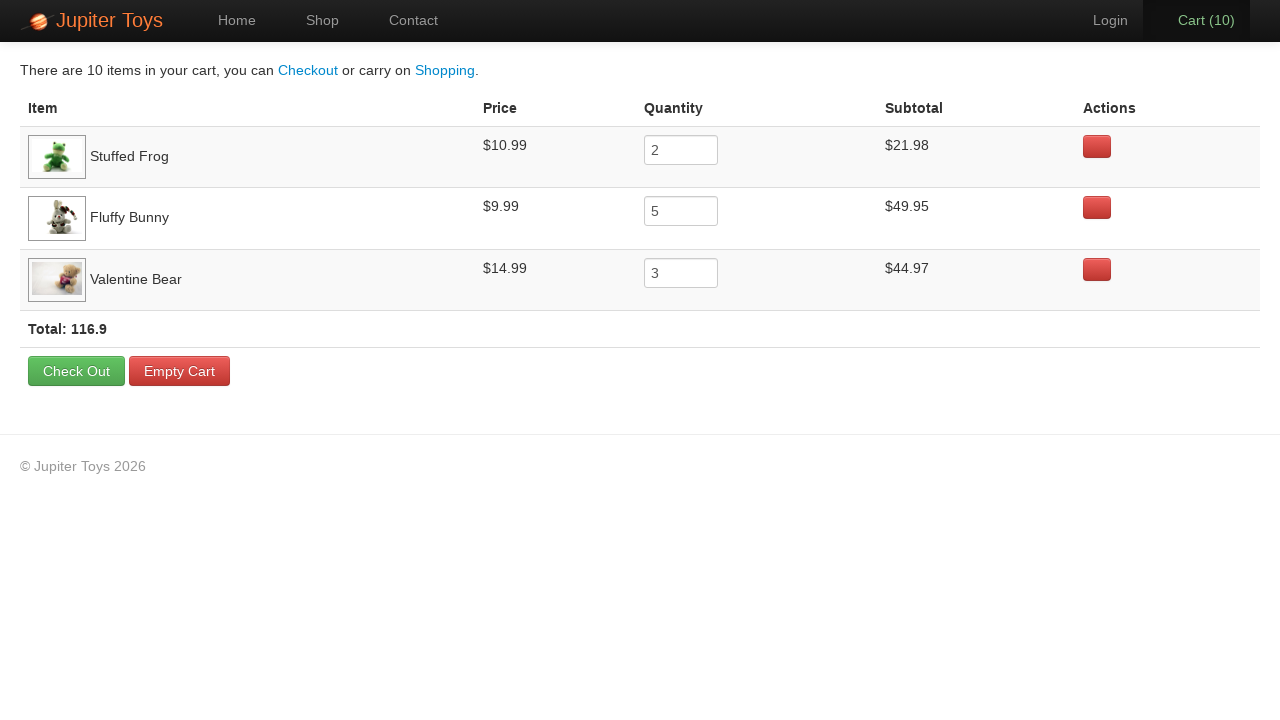

Verified Stuffed Frogs subtotal of $21.98 (2 x $10.99) is displayed
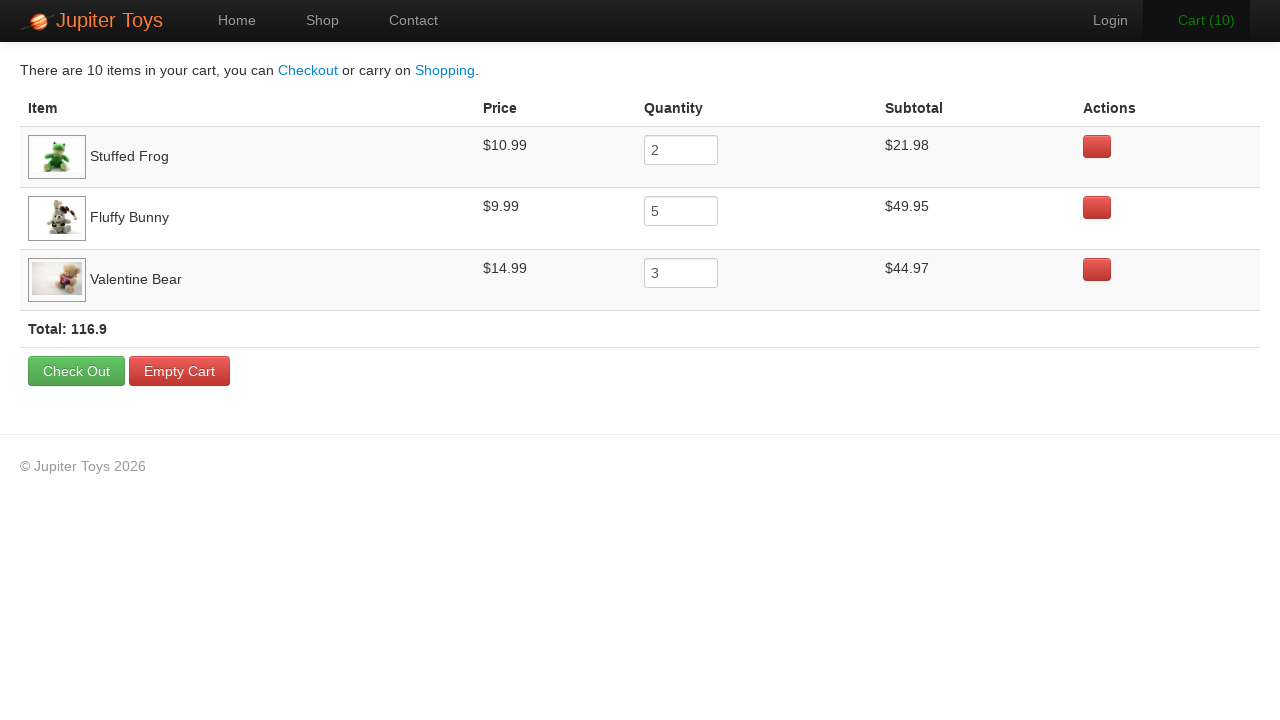

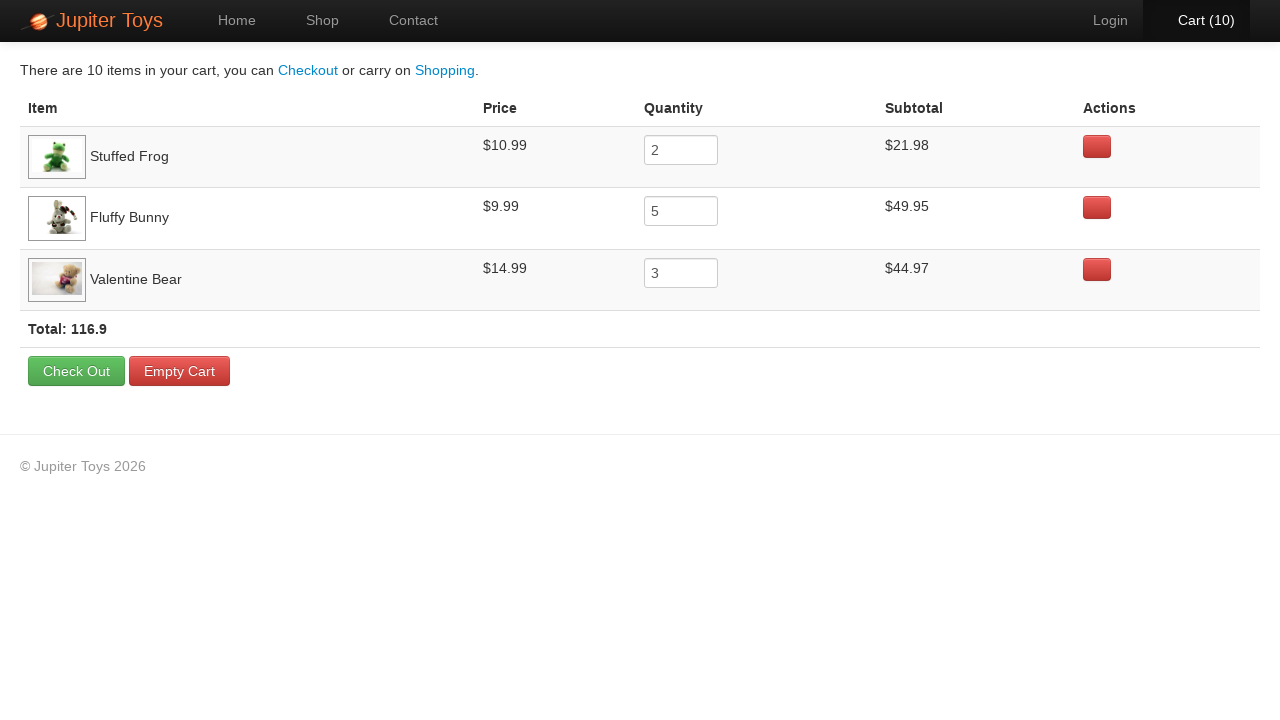